Tests keyboard input by clicking on a table cell and sending text to it

Starting URL: http://sahitest.com/demo/label.htm

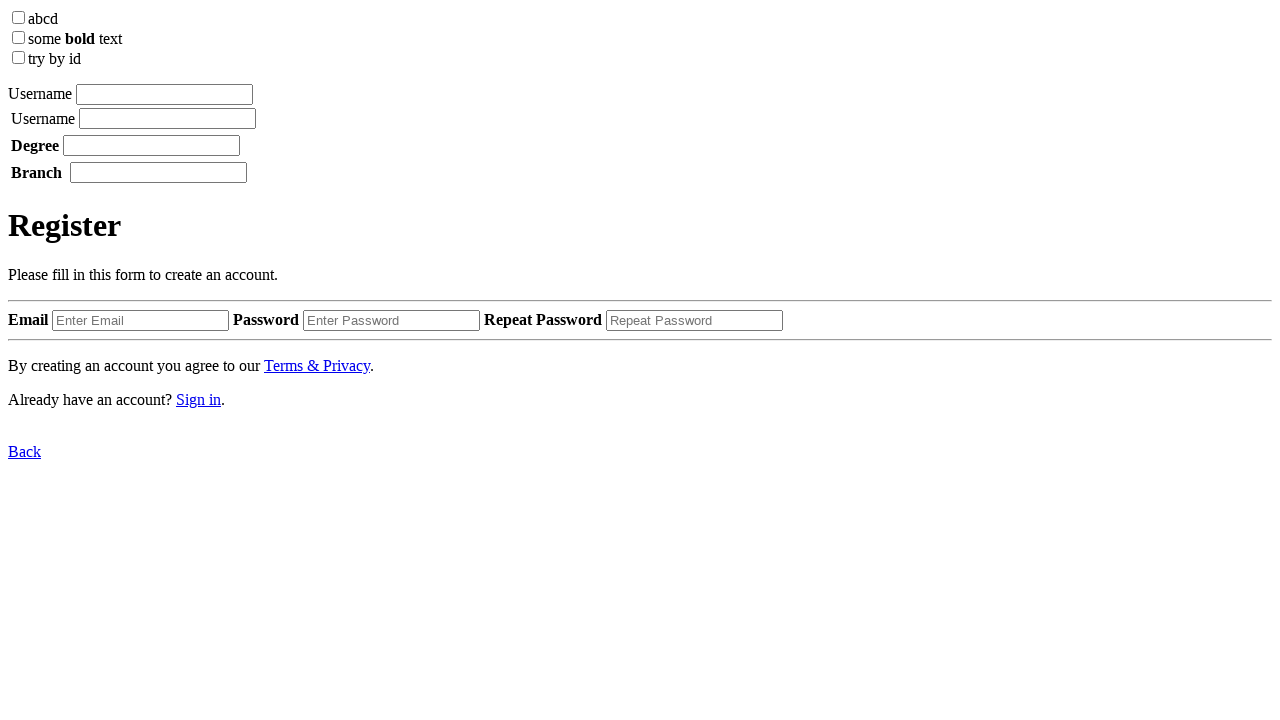

Clicked on the second table cell at (168, 118) on tbody td:nth-child(2)
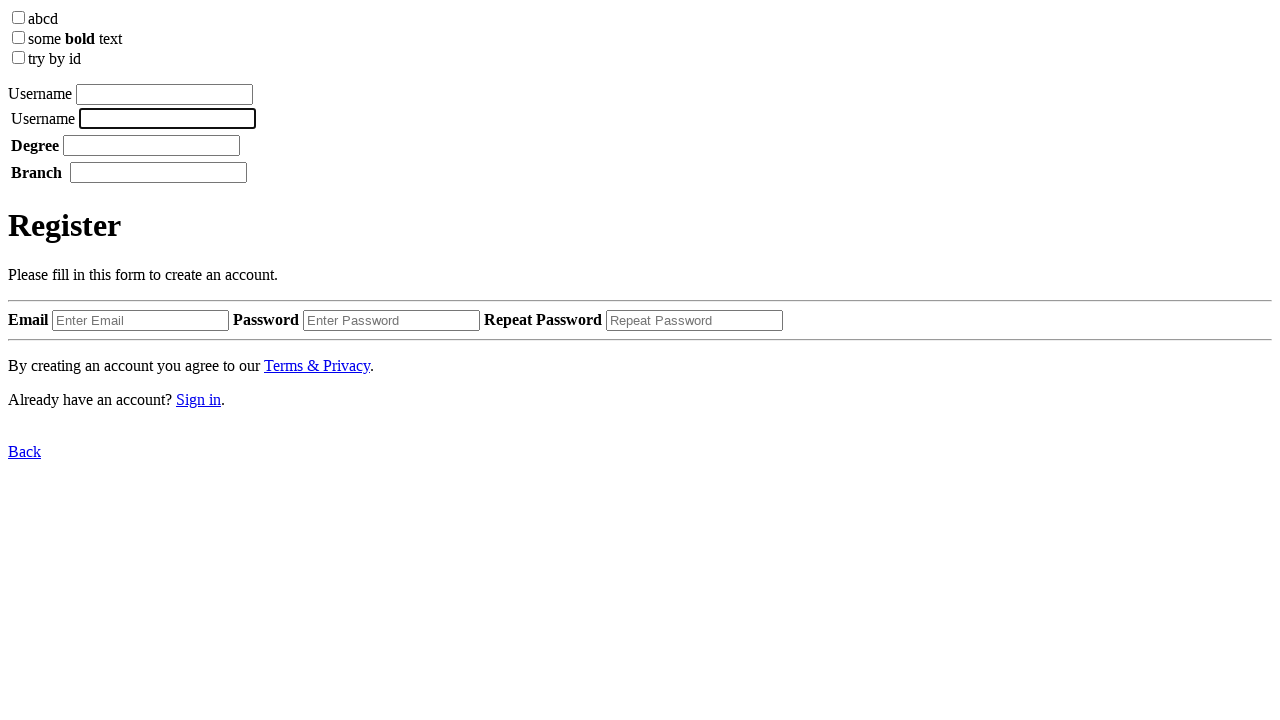

Typed 'testeset' into the second table cell on tbody td:nth-child(2)
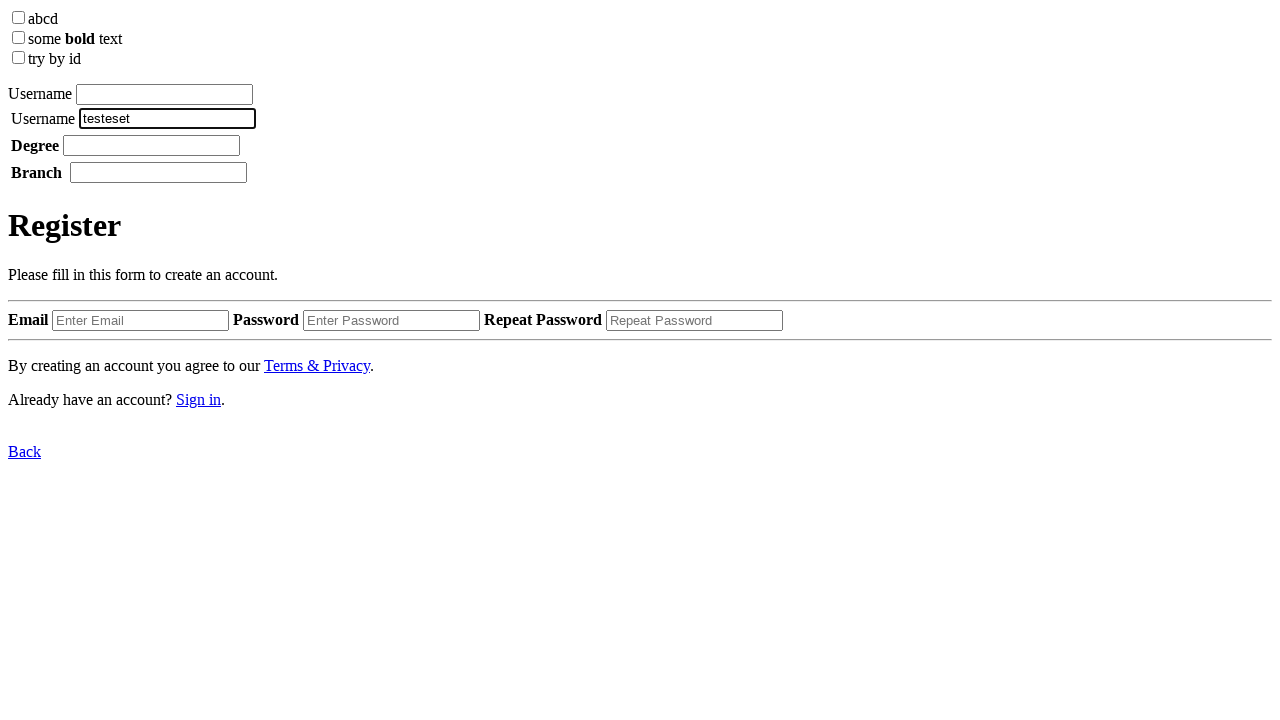

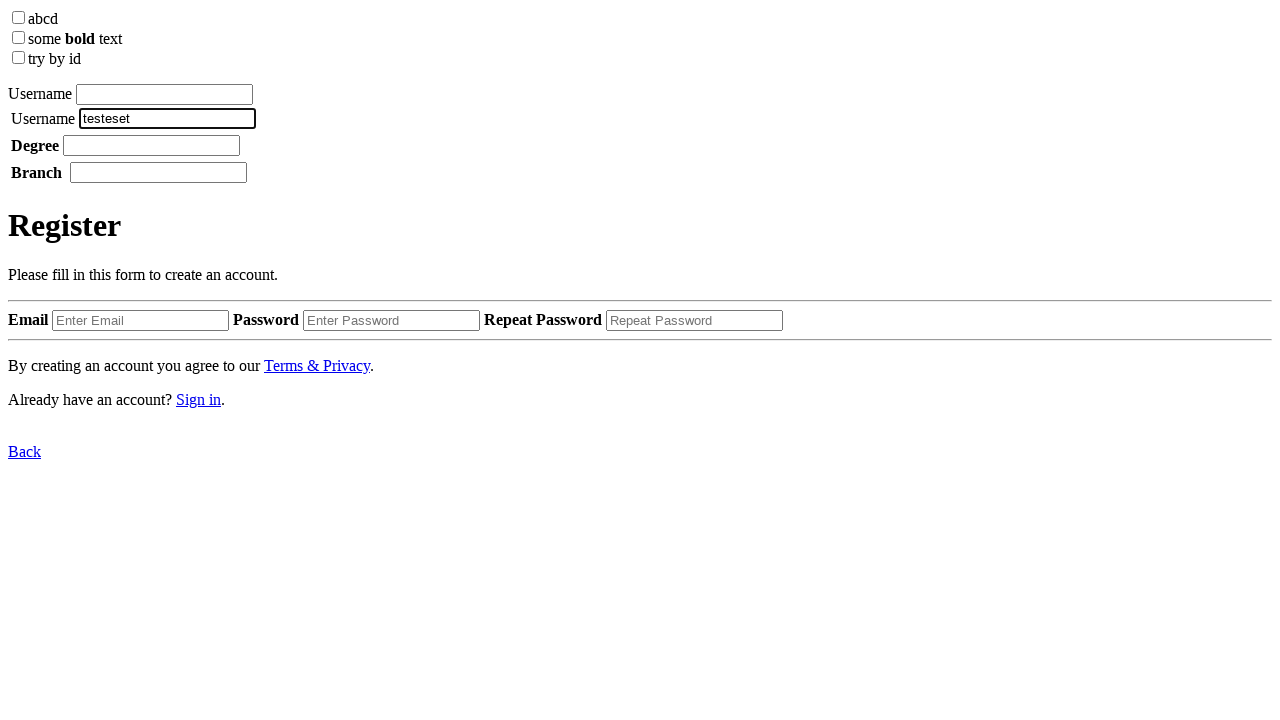